Tests jQuery UI datepicker functionality by opening the calendar, navigating to the next month, and selecting a date

Starting URL: https://jqueryui.com/resources/demos/datepicker/other-months.html

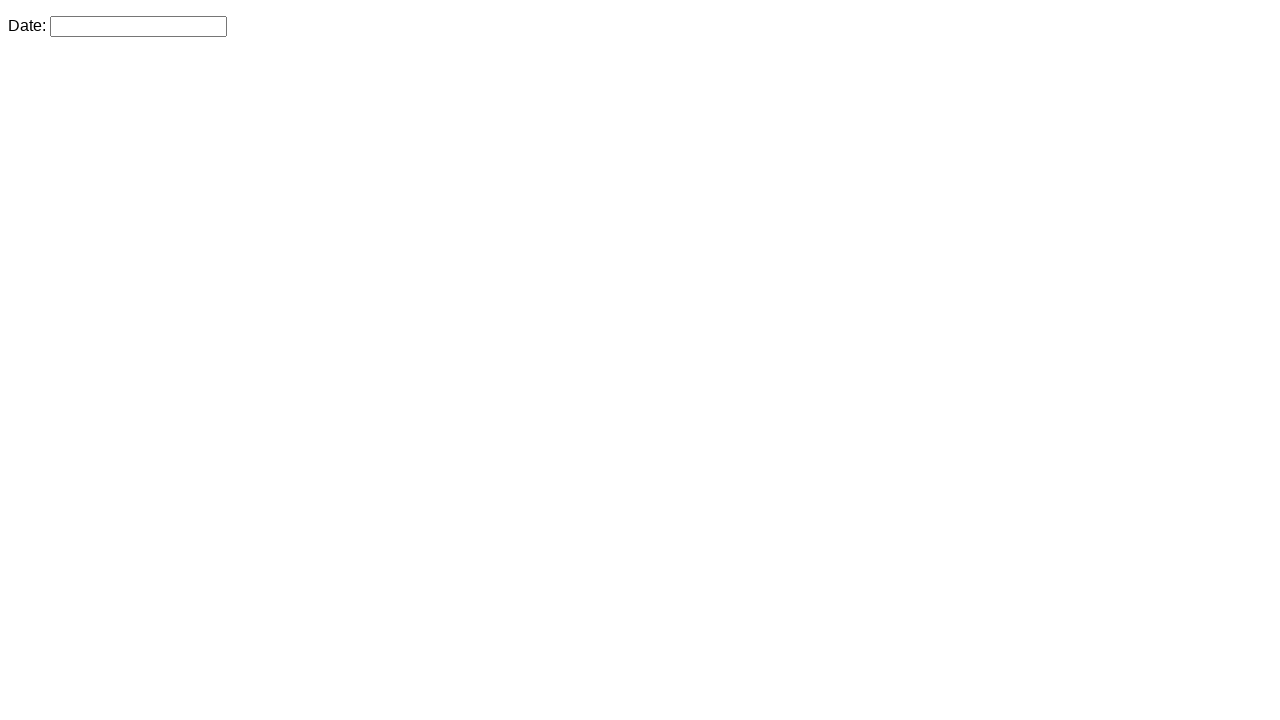

Clicked datepicker input to open calendar at (138, 26) on #datepicker
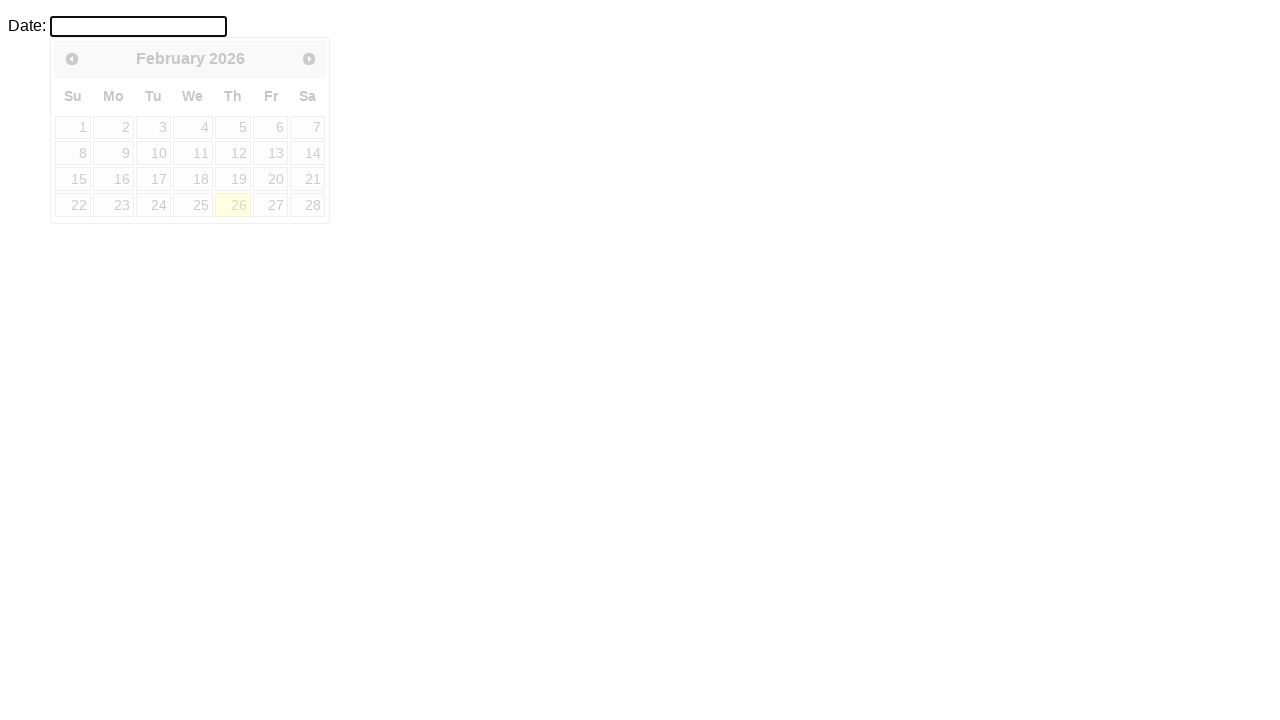

Clicked next month button in calendar at (309, 59) on xpath=//div[@id='ui-datepicker-div']/div/a[2]/span
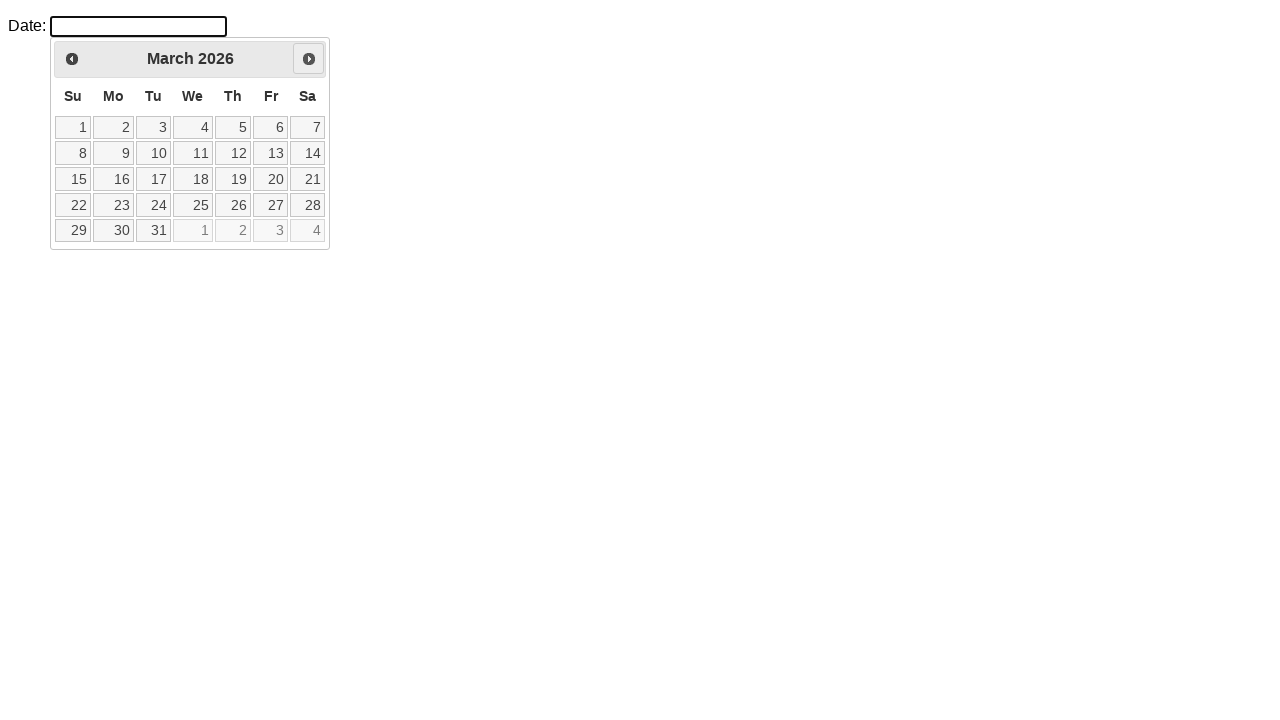

Selected date from calendar (row 2, column 3) at (153, 153) on xpath=//div[@id='ui-datepicker-div']/table/tbody/tr[2]/td[3]/a
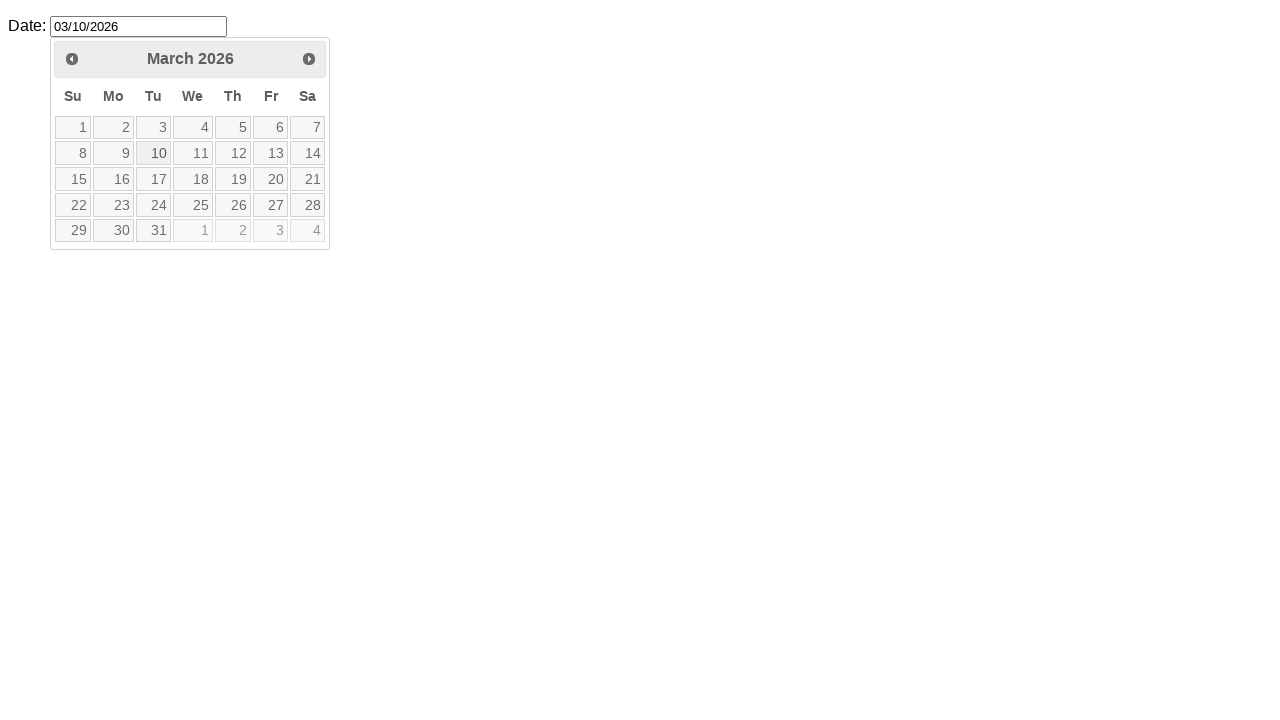

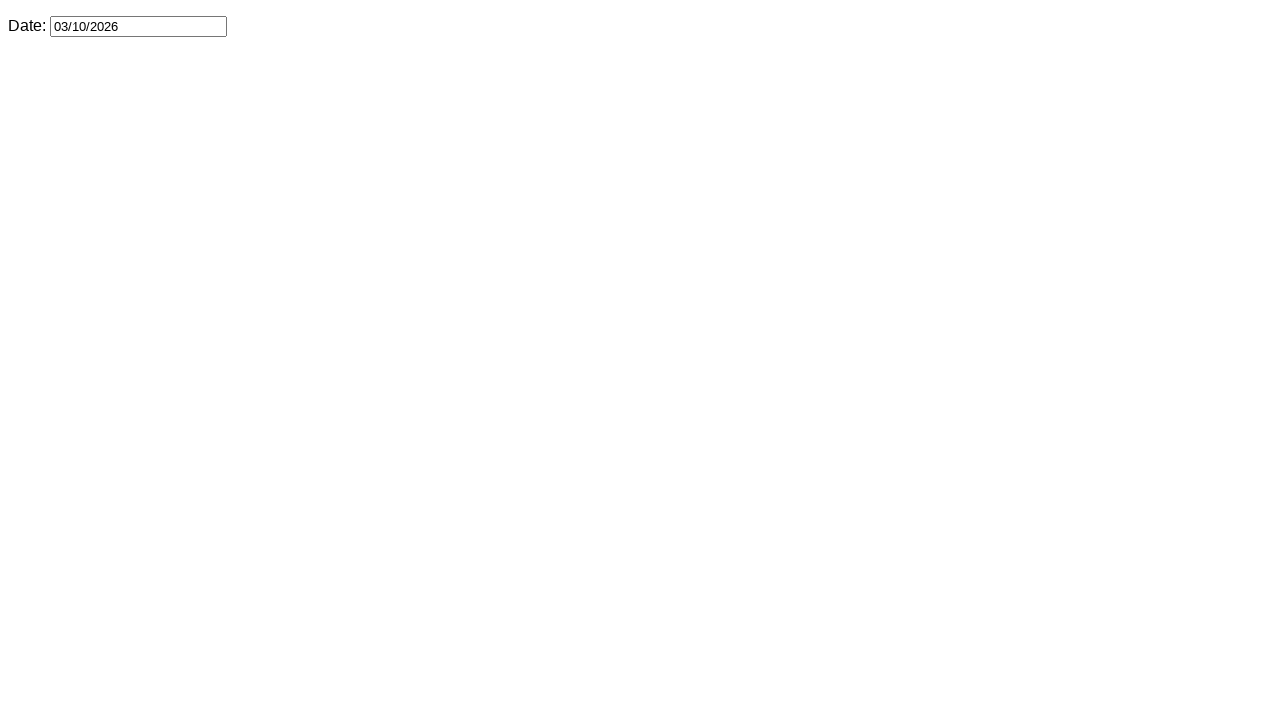